Tests dynamic element loading by clicking a button and waiting for a paragraph element to appear, then verifying its text content is "Dopiero się pojawiłem!"

Starting URL: https://testeroprogramowania.github.io/selenium/wait2.html

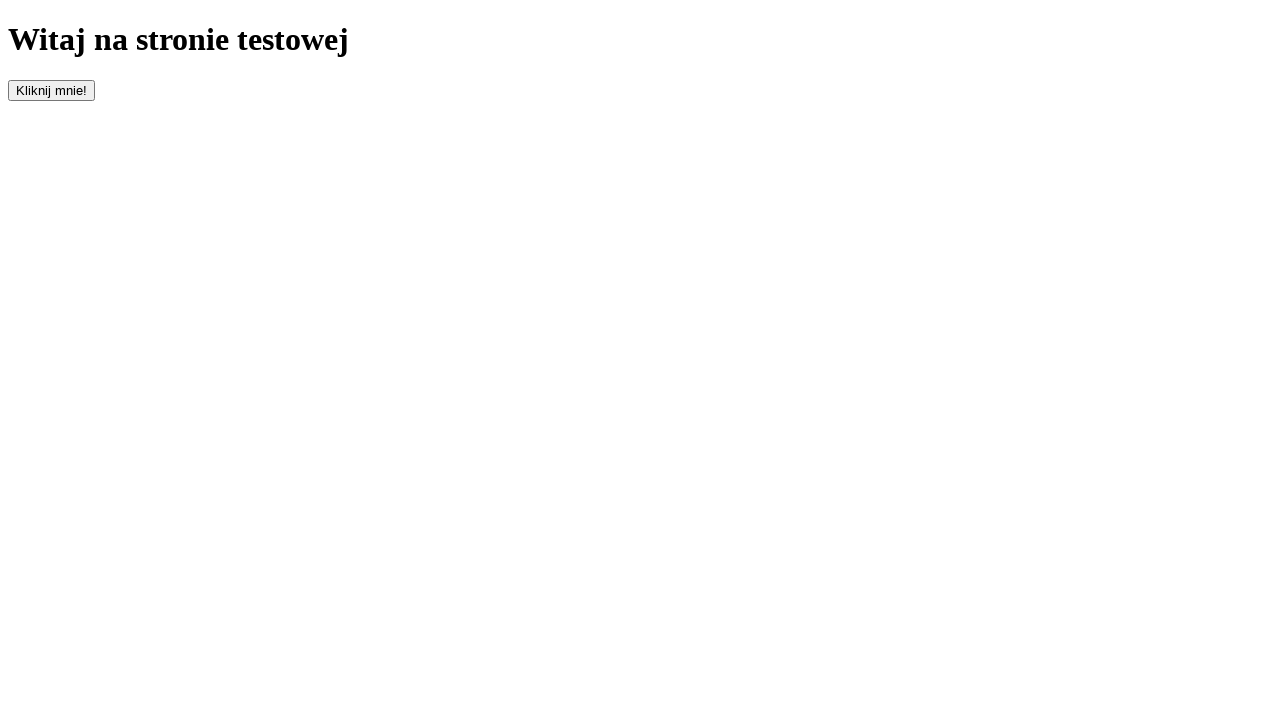

Navigated to wait2.html test page
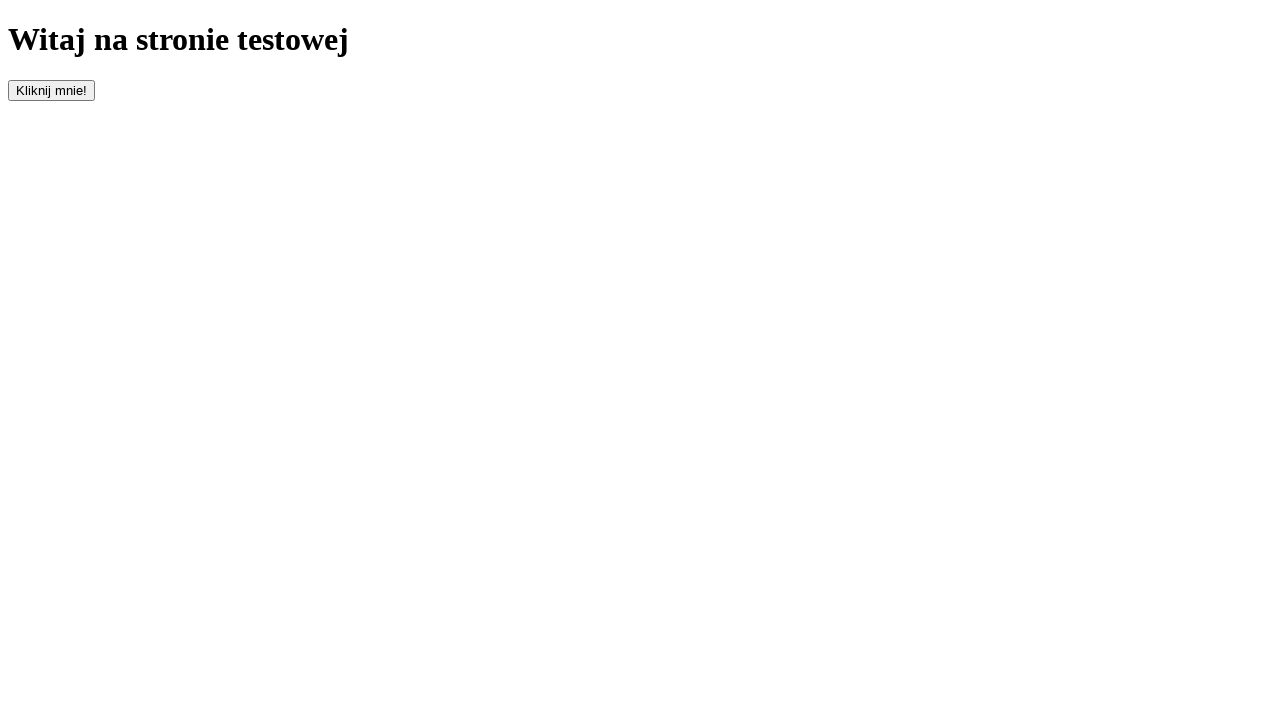

Clicked the button with id 'clickOnMe' to trigger dynamic content loading at (52, 90) on #clickOnMe
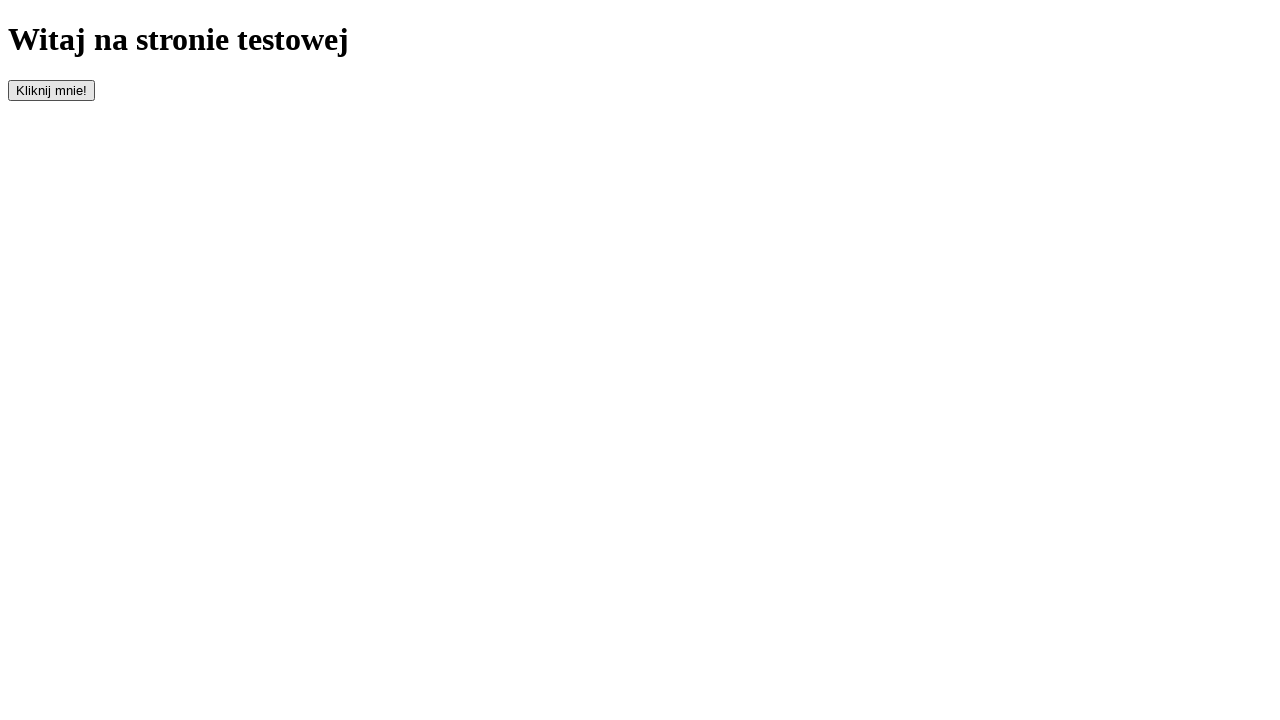

Waited for paragraph element to appear
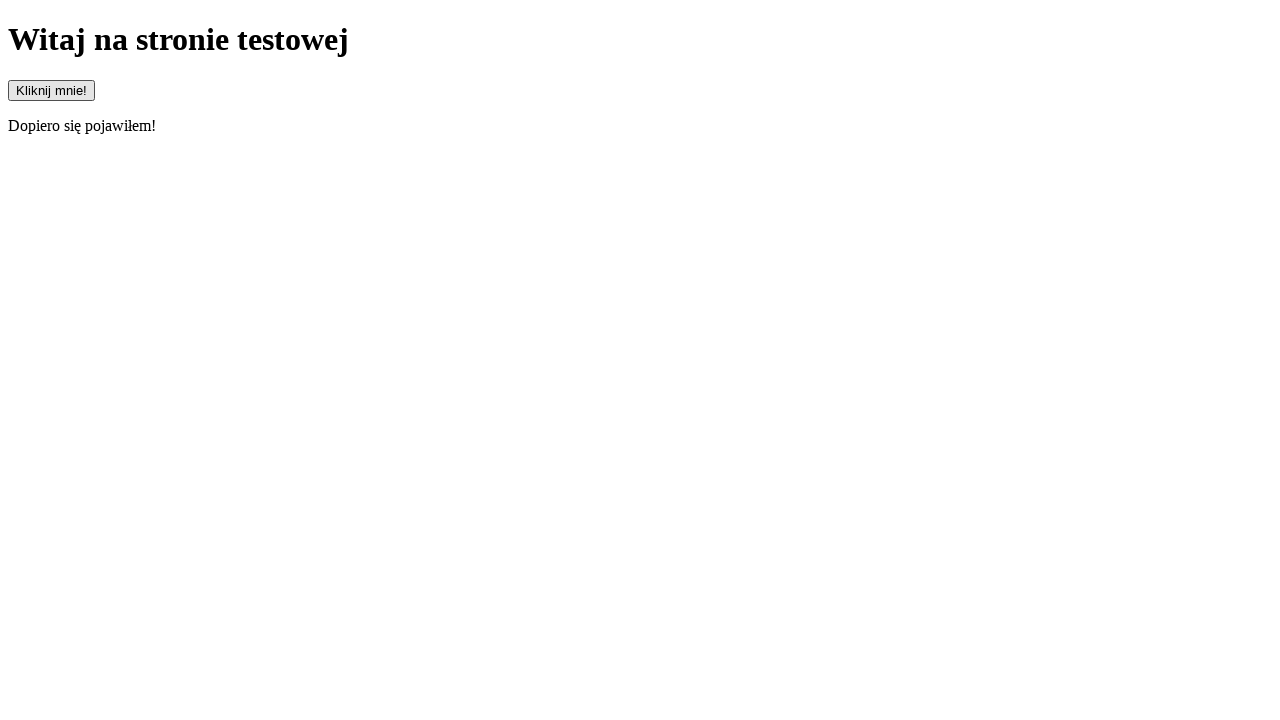

Retrieved paragraph text content
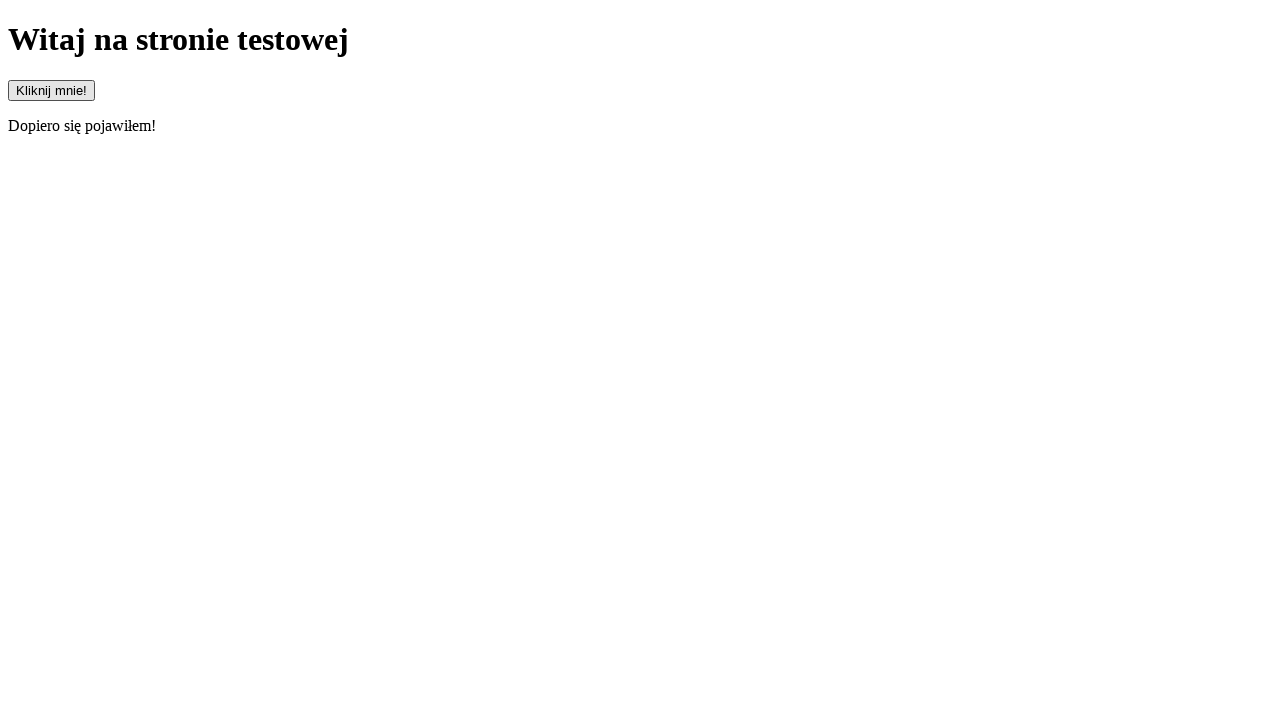

Verified paragraph text is 'Dopiero się pojawiłem!' - assertion passed
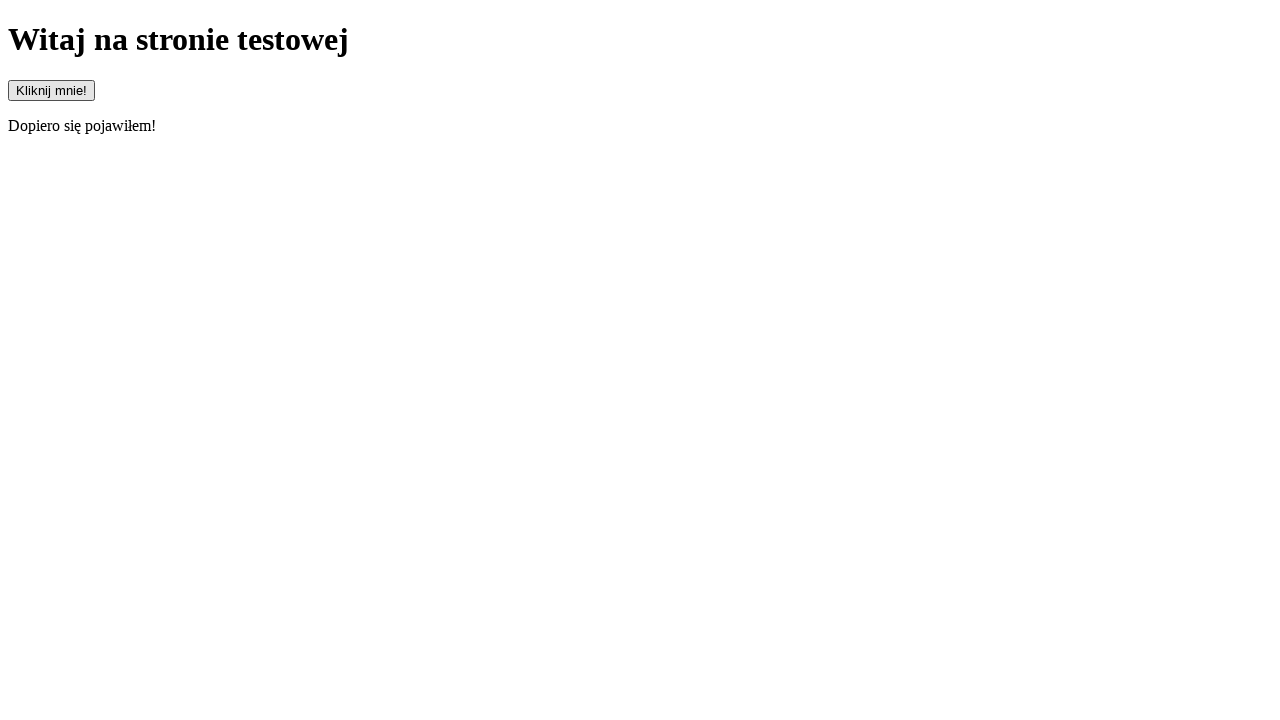

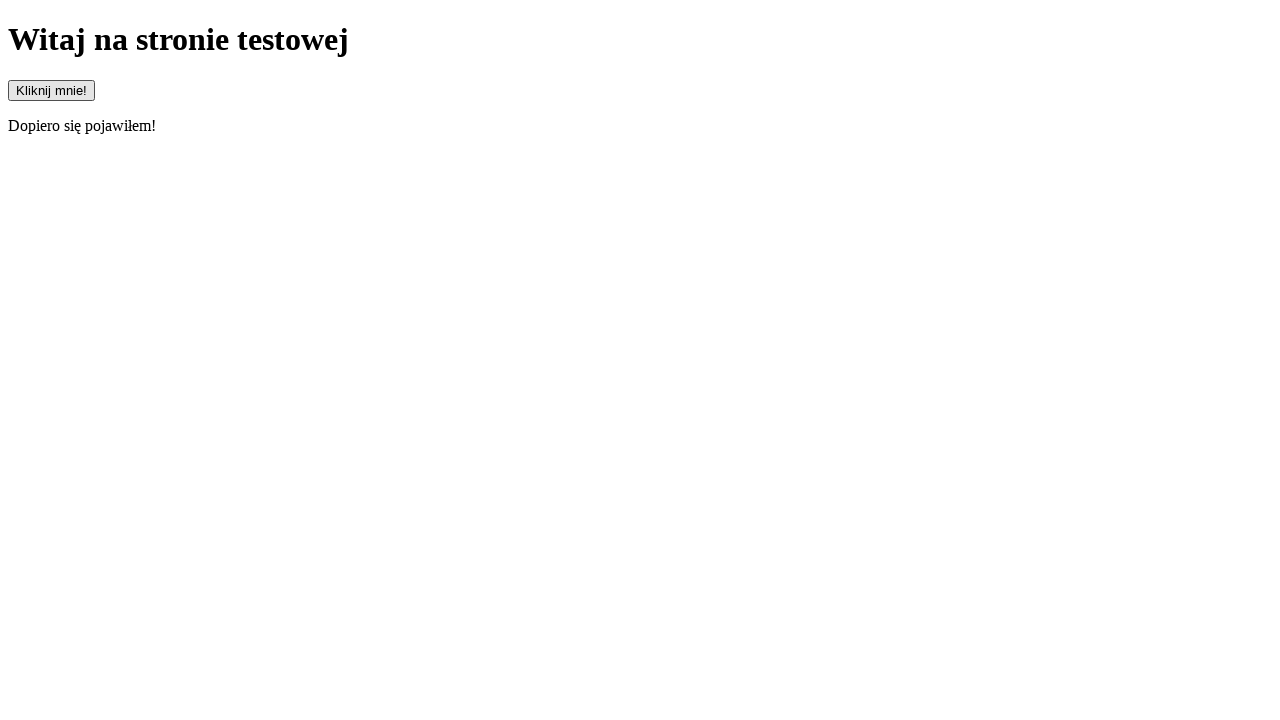